Opens the OrangeHRM demo page and verifies that the page title contains "Orange" to confirm the page loaded correctly.

Starting URL: https://opensource-demo.orangehrmlive.com/

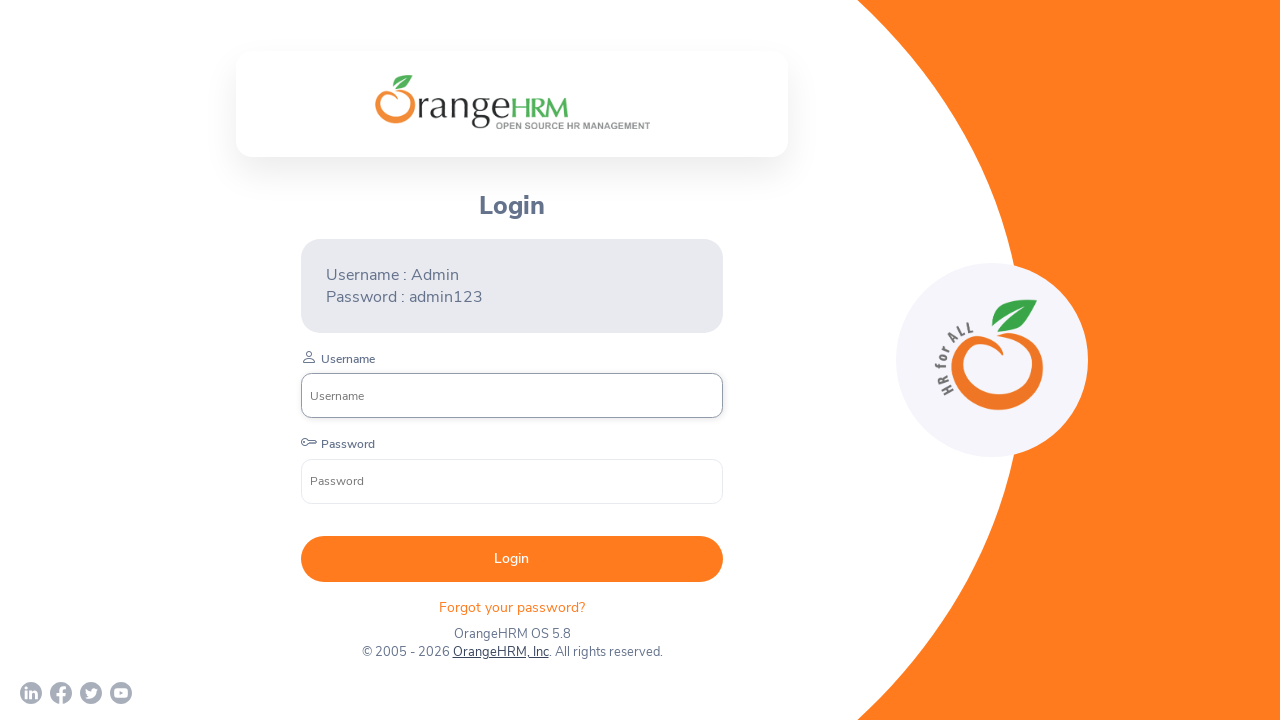

Waited for page to reach domcontentloaded state
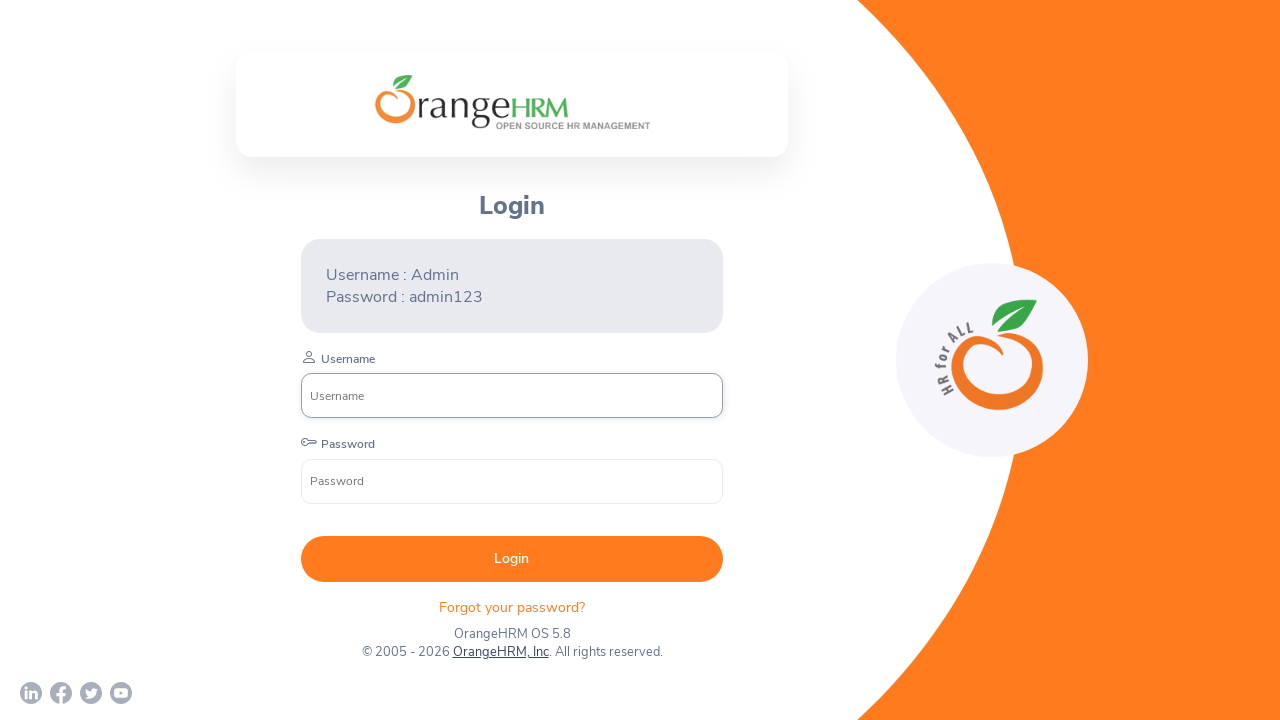

Verified page title contains 'Orange'
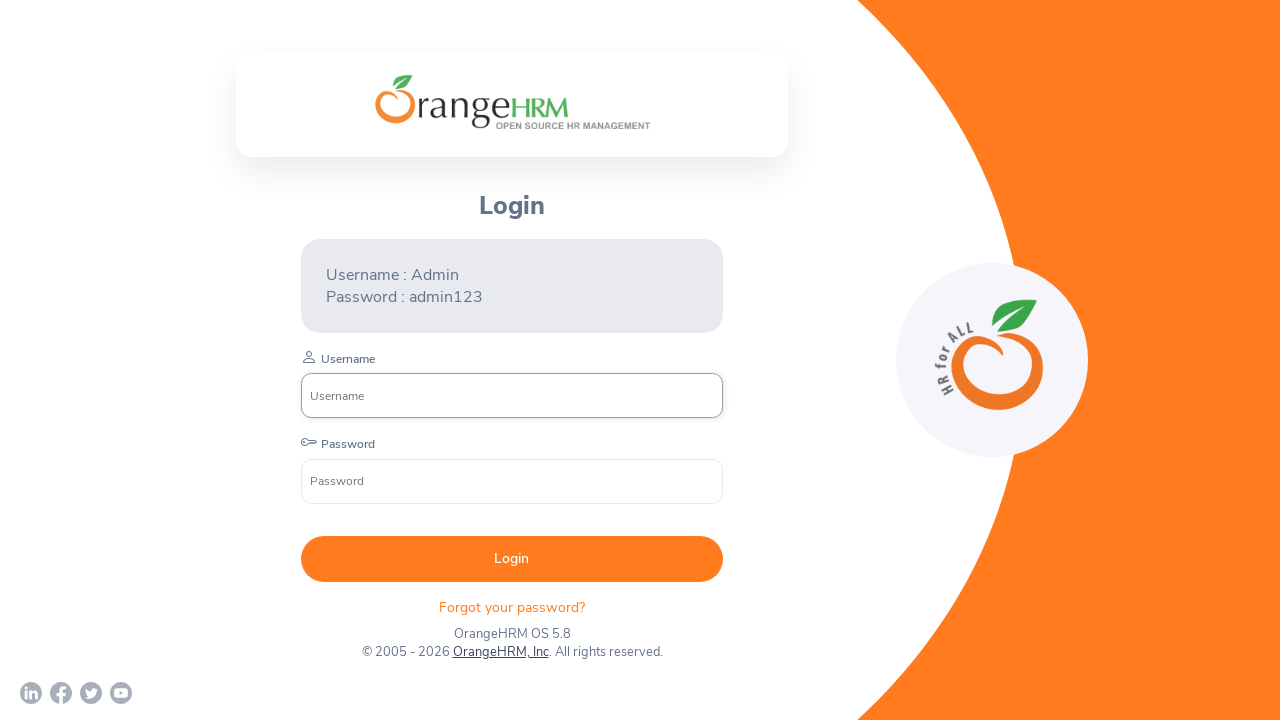

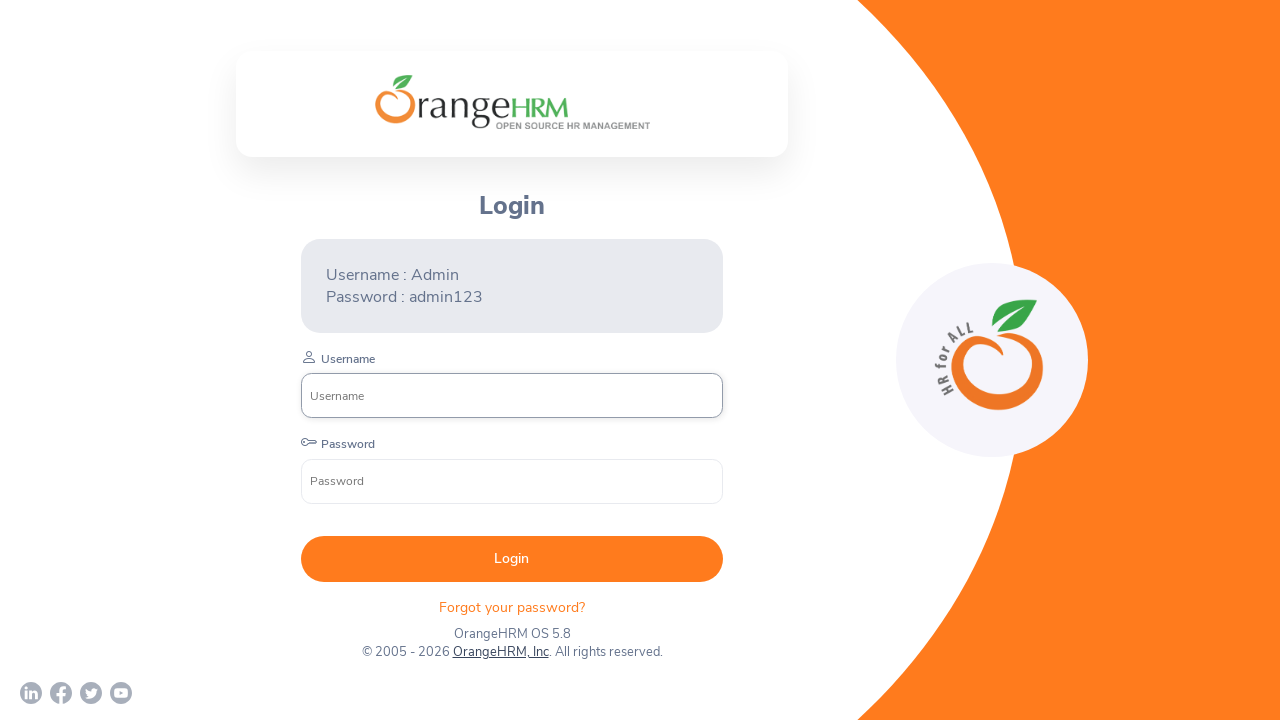